Tests completing a todo item by clicking its checkbox and then clearing completed items

Starting URL: https://todomvc.com/examples/react/dist/

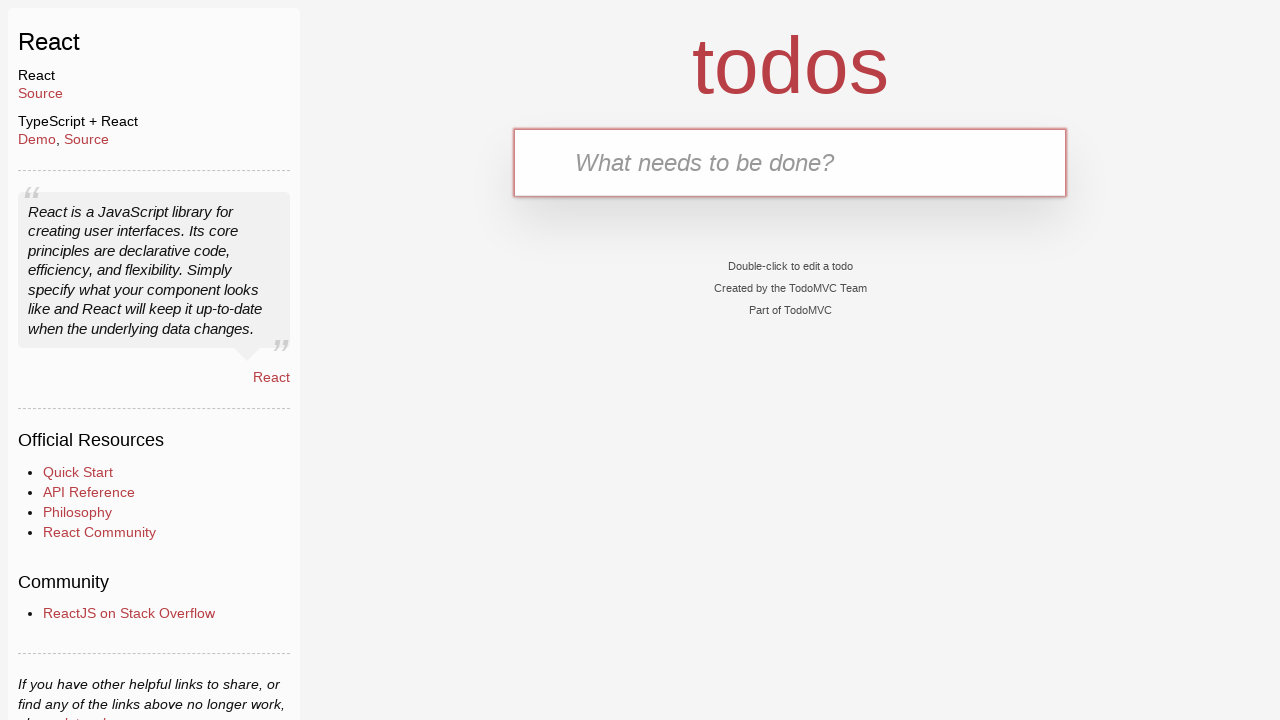

Filled new todo input field with 'Complete this task' on .new-todo
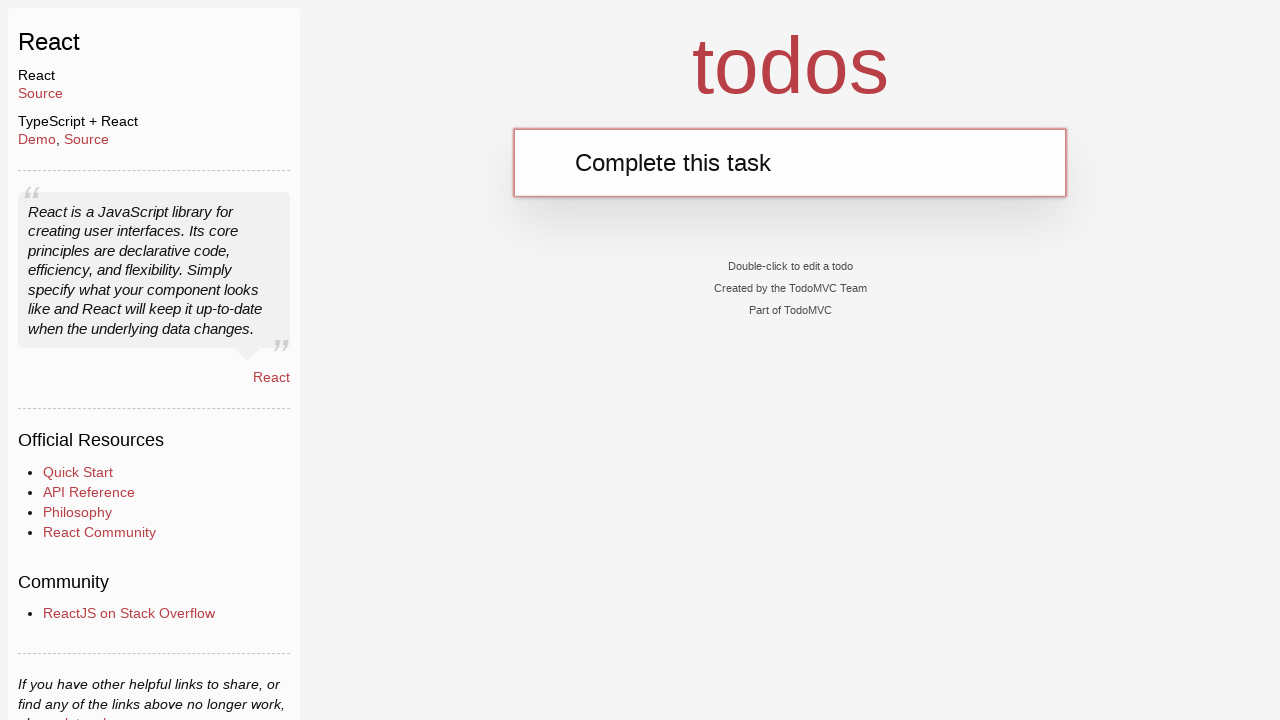

Pressed Enter to add the todo item on .new-todo
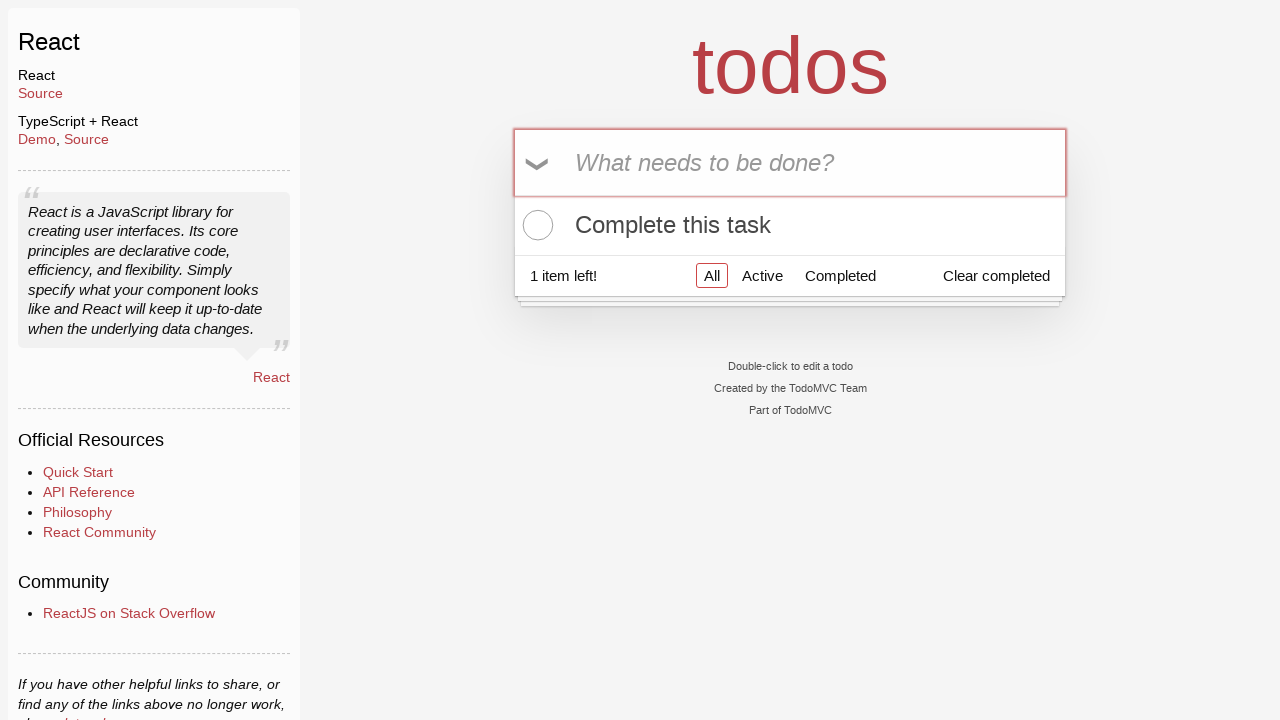

Todo item appeared in the list
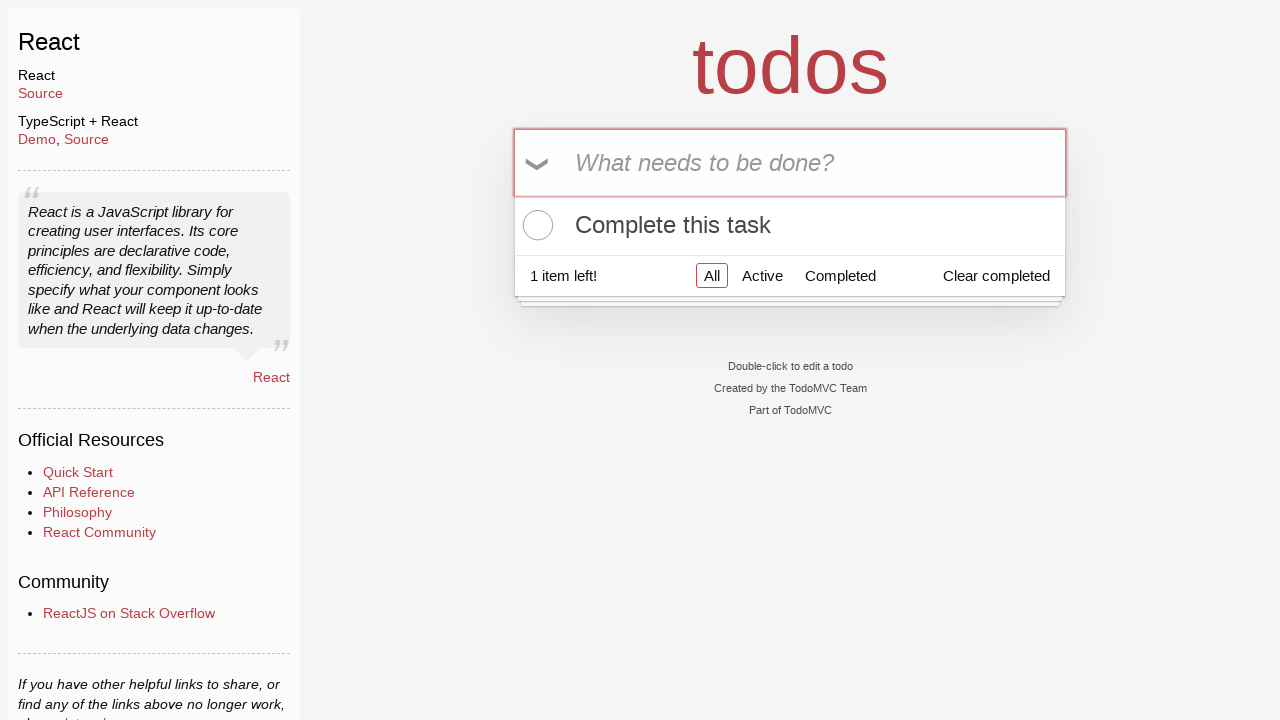

Clicked checkbox to complete the first todo item at (535, 225) on .todo-list li .toggle
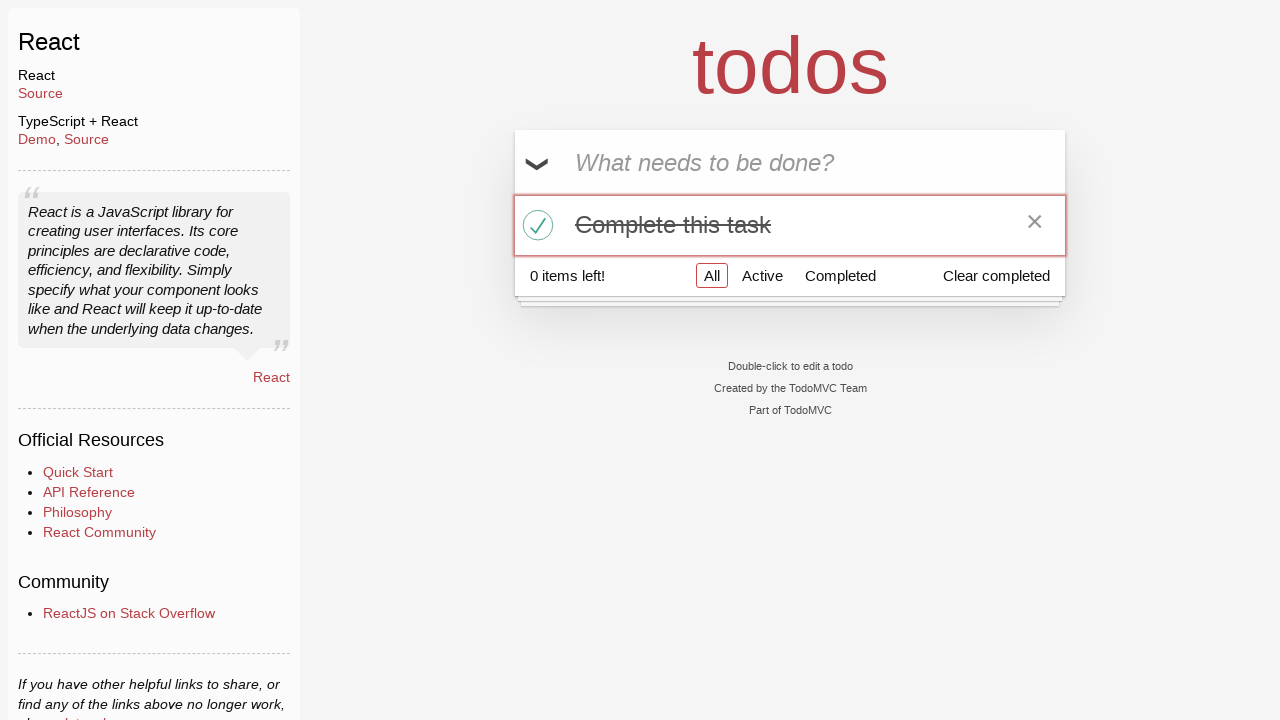

Clicked the 'Clear completed' button at (996, 275) on .clear-completed
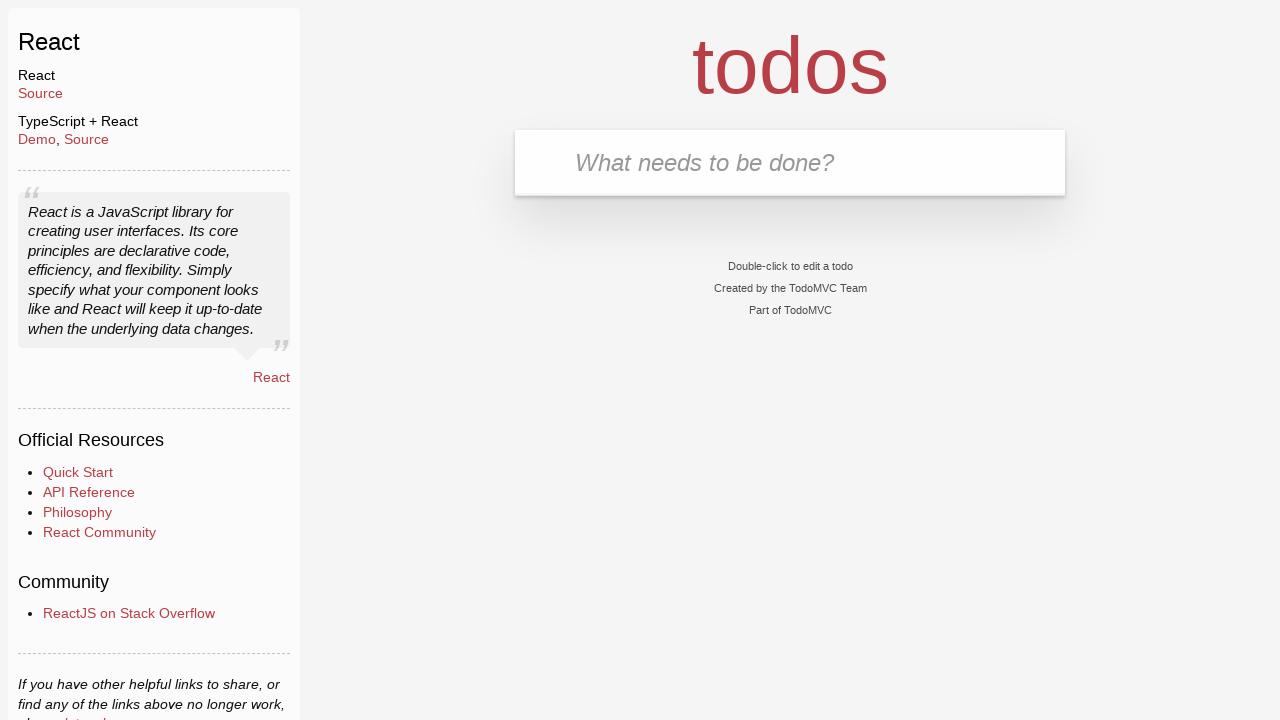

Verified that the todo list is now empty
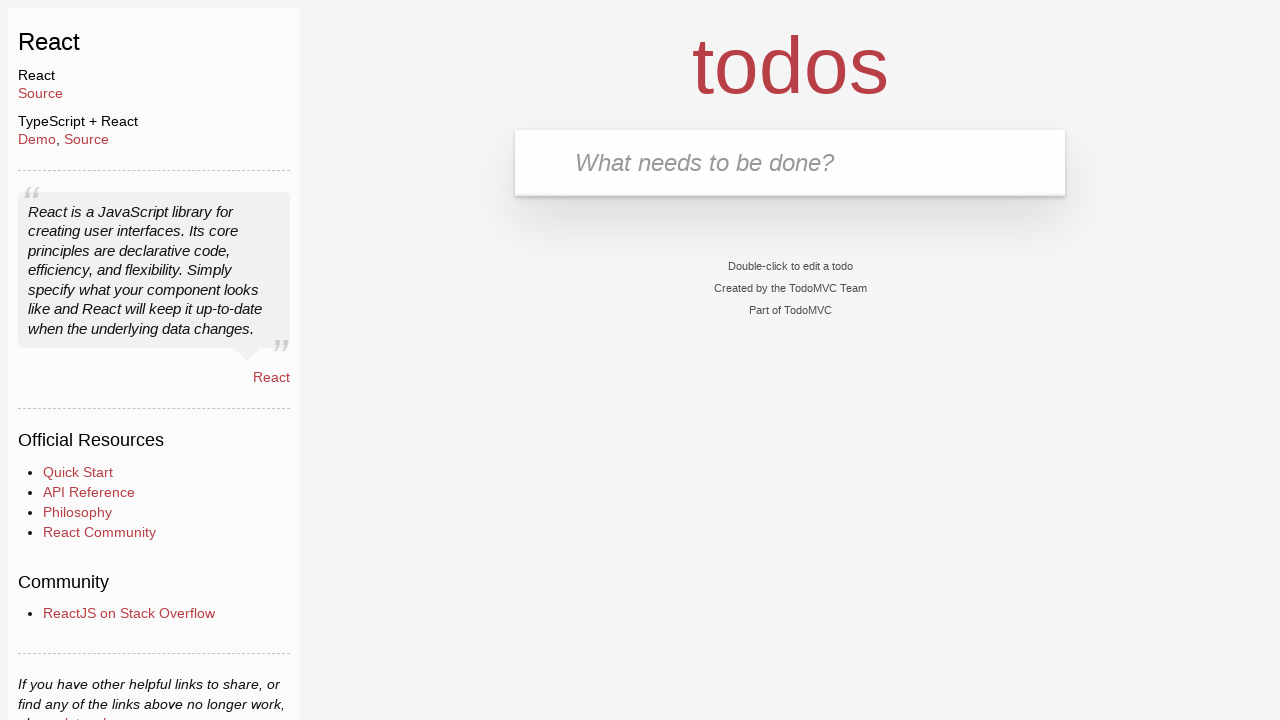

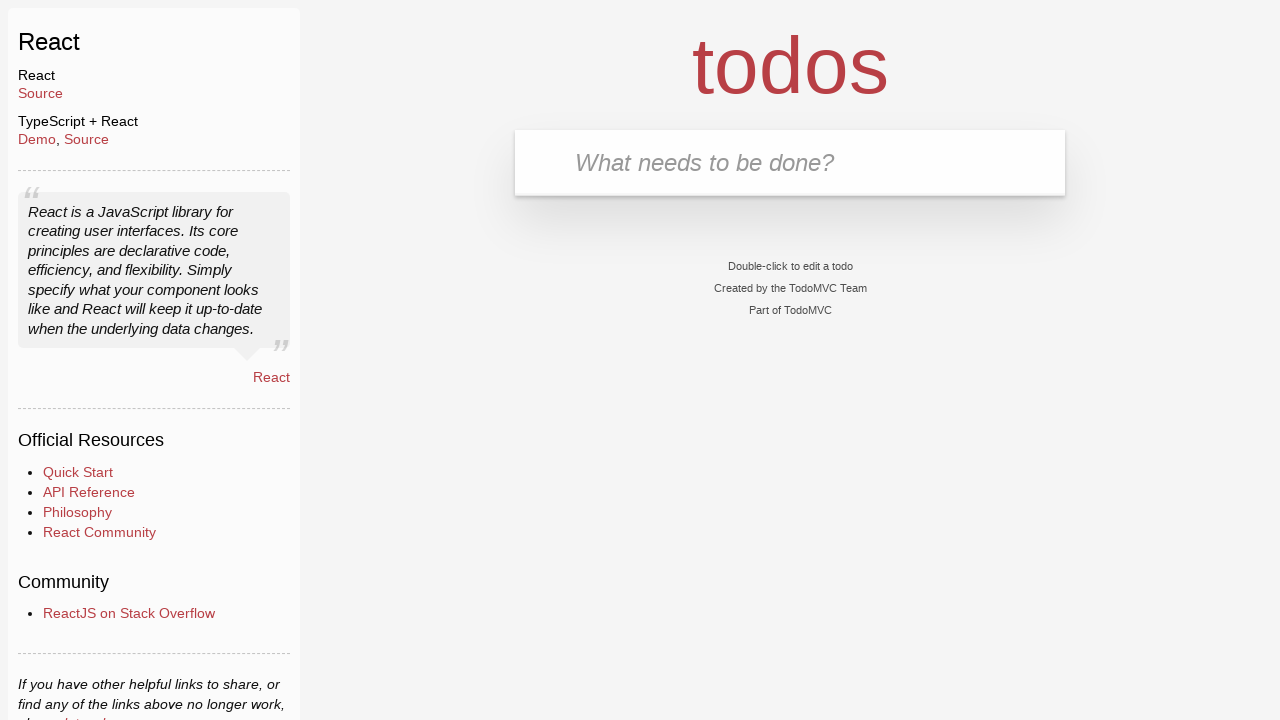